Tests the forgot password functionality by entering a phone number and submitting the form to initiate password recovery

Starting URL: https://phongtro123.com/quen-mat-khau

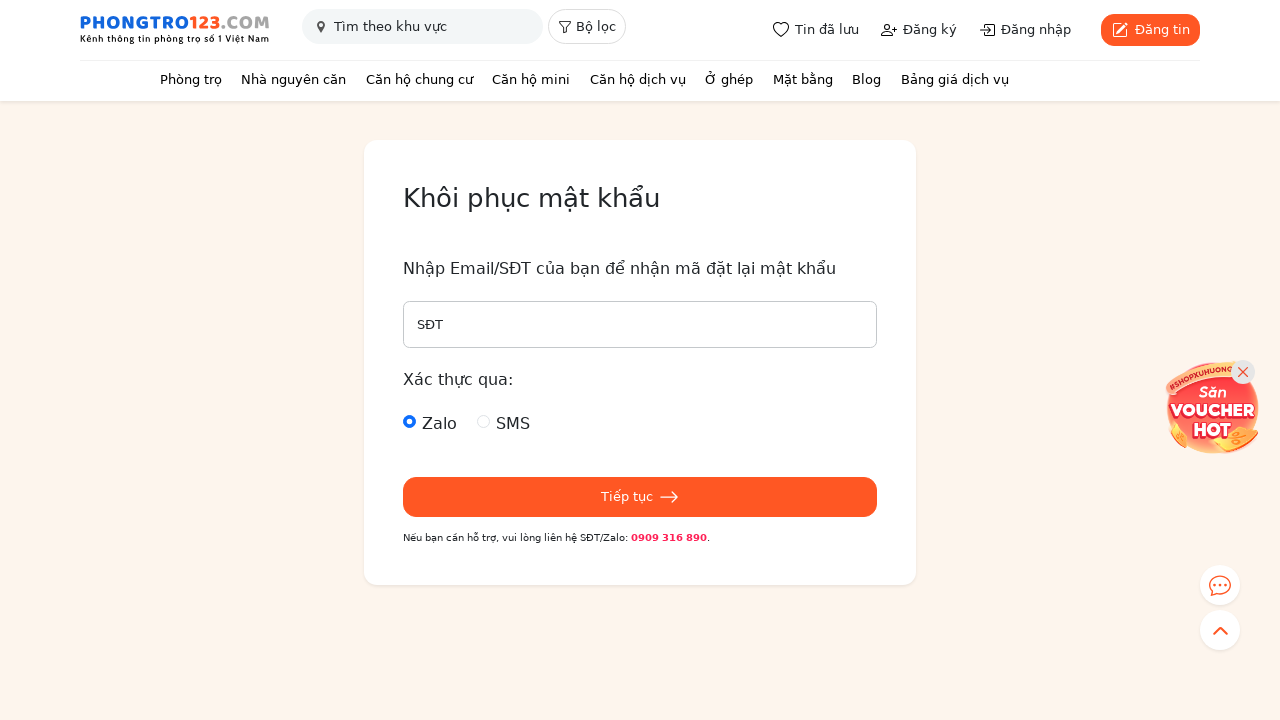

Navigated to forgot password page
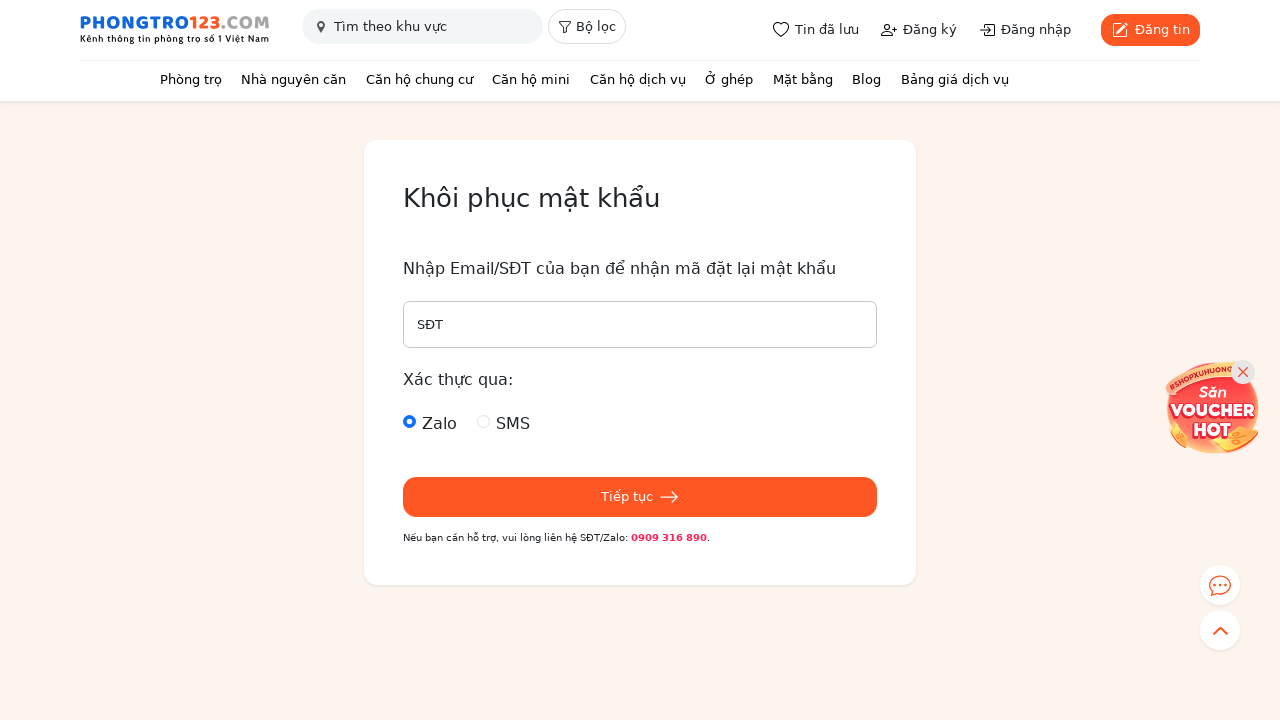

Filled phone number field with '0983058005' on #inputPhoneEmailForgot
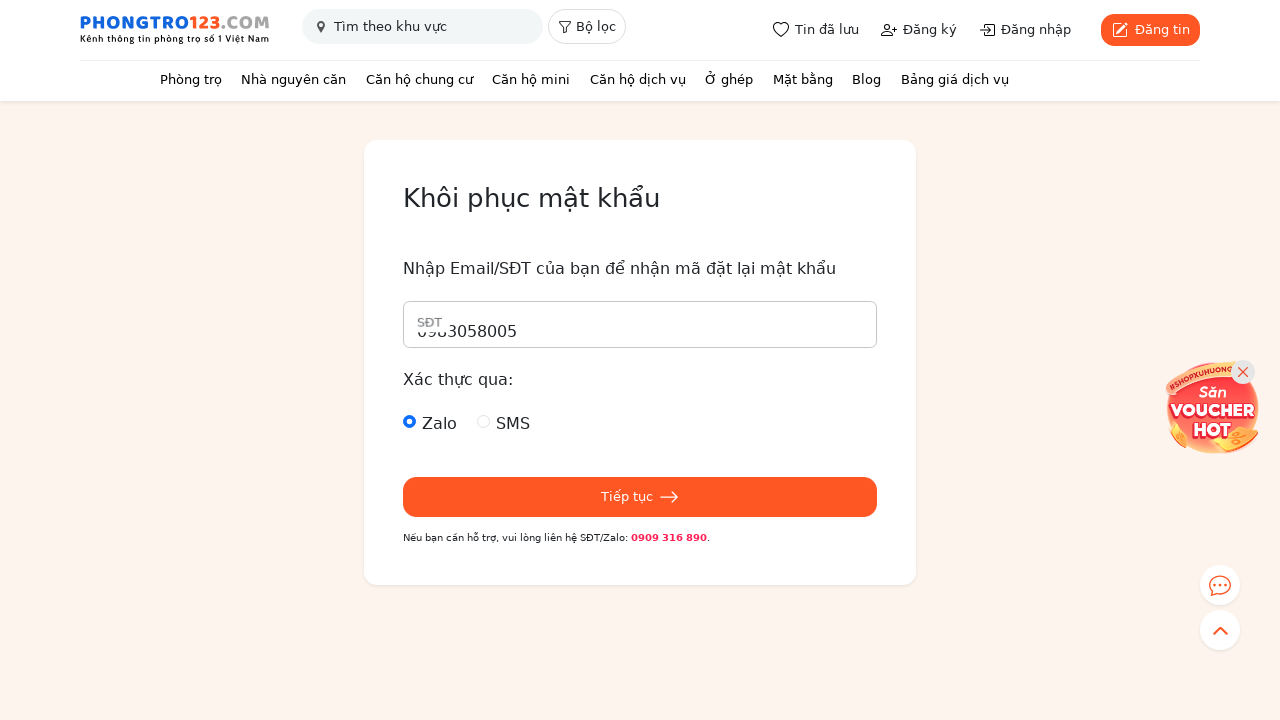

Clicked next step button to submit forgot password request at (640, 497) on .js-forgot-password-next-step
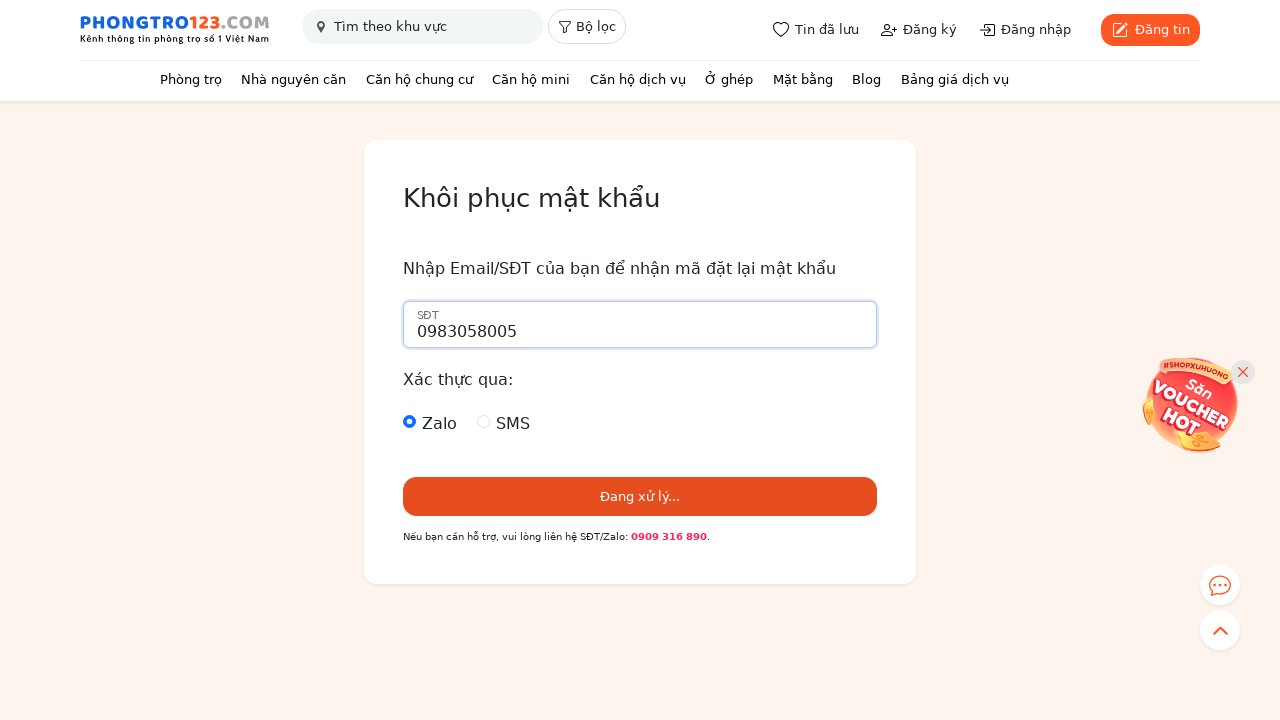

Waited 3 seconds for password recovery request to process
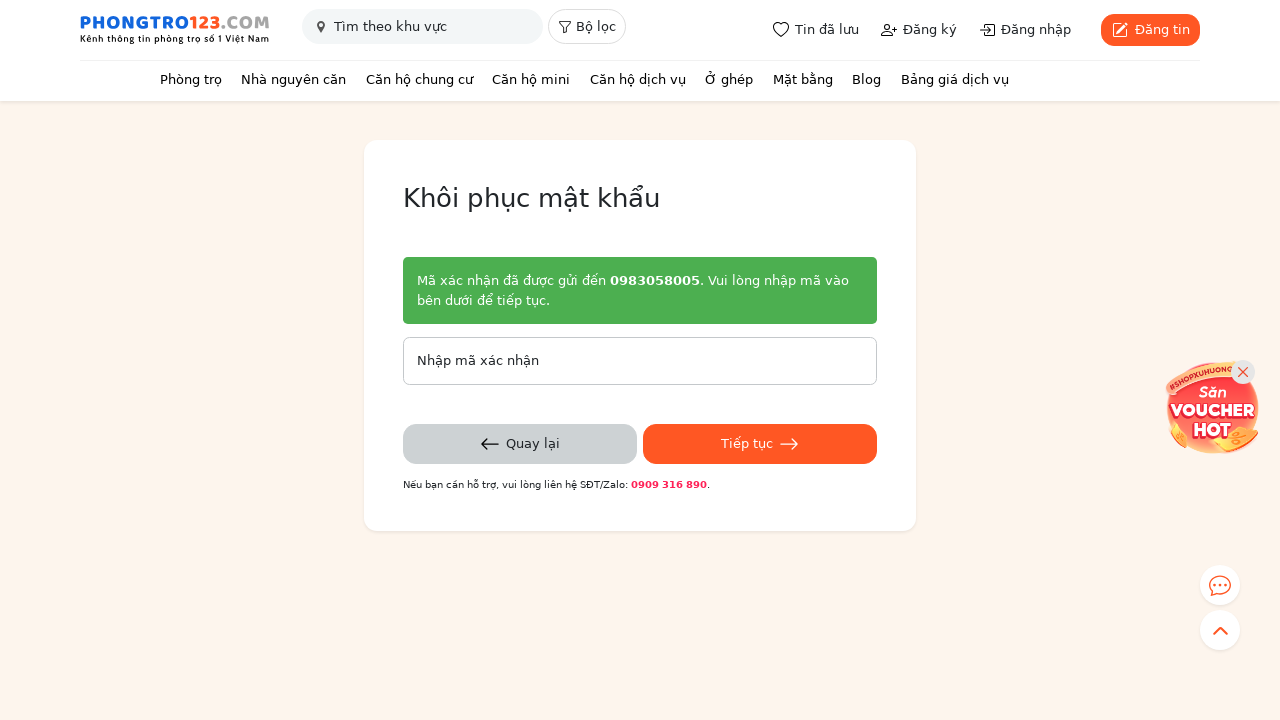

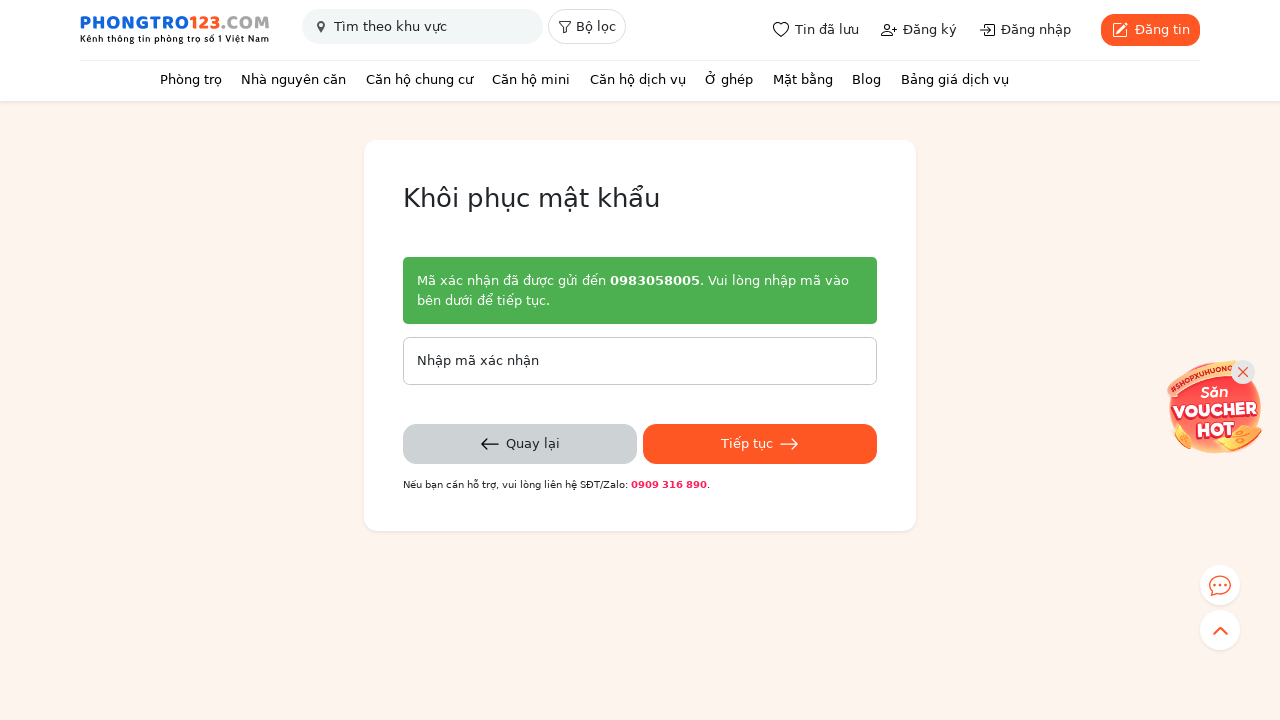